Tests browsing languages by letter by navigating to Browse Languages menu, selecting letter "B" from submenu, and verifying languages starting with "B" are displayed

Starting URL: https://www.99-bottles-of-beer.net/

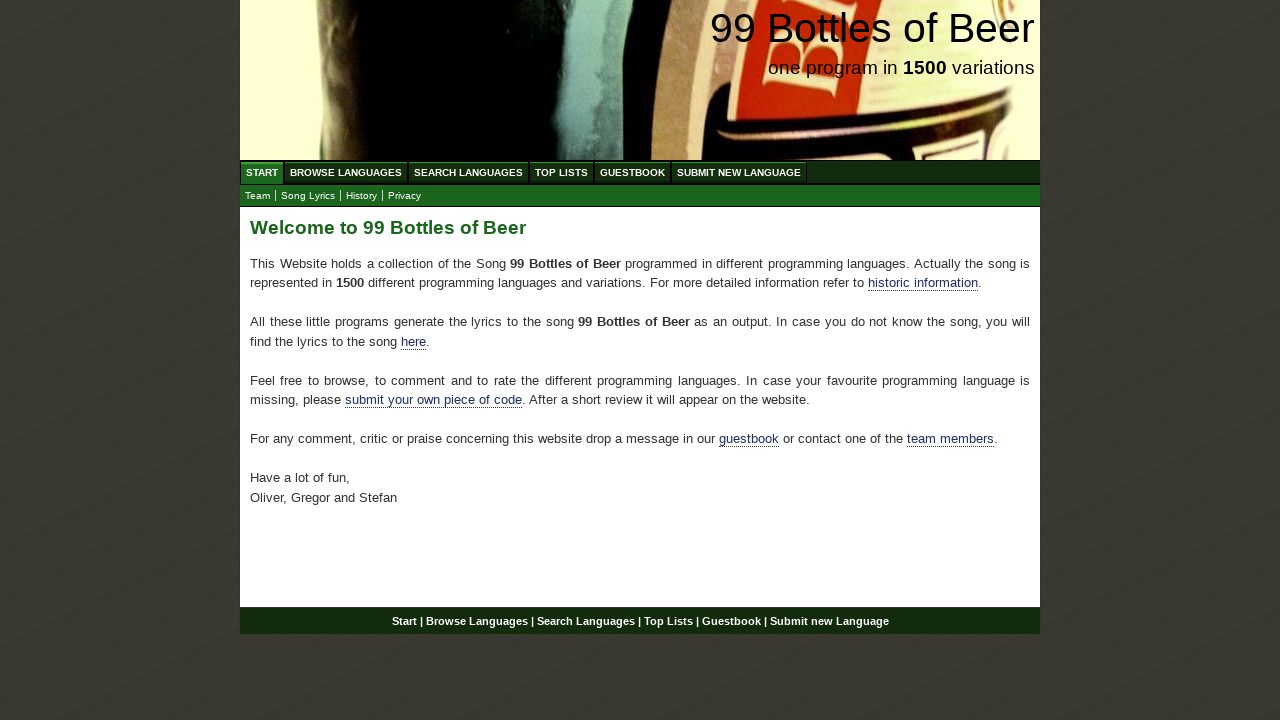

Clicked on Browse Languages menu at (346, 172) on xpath=//div[@id='navigation']/ul//a[@href='/abc.html']
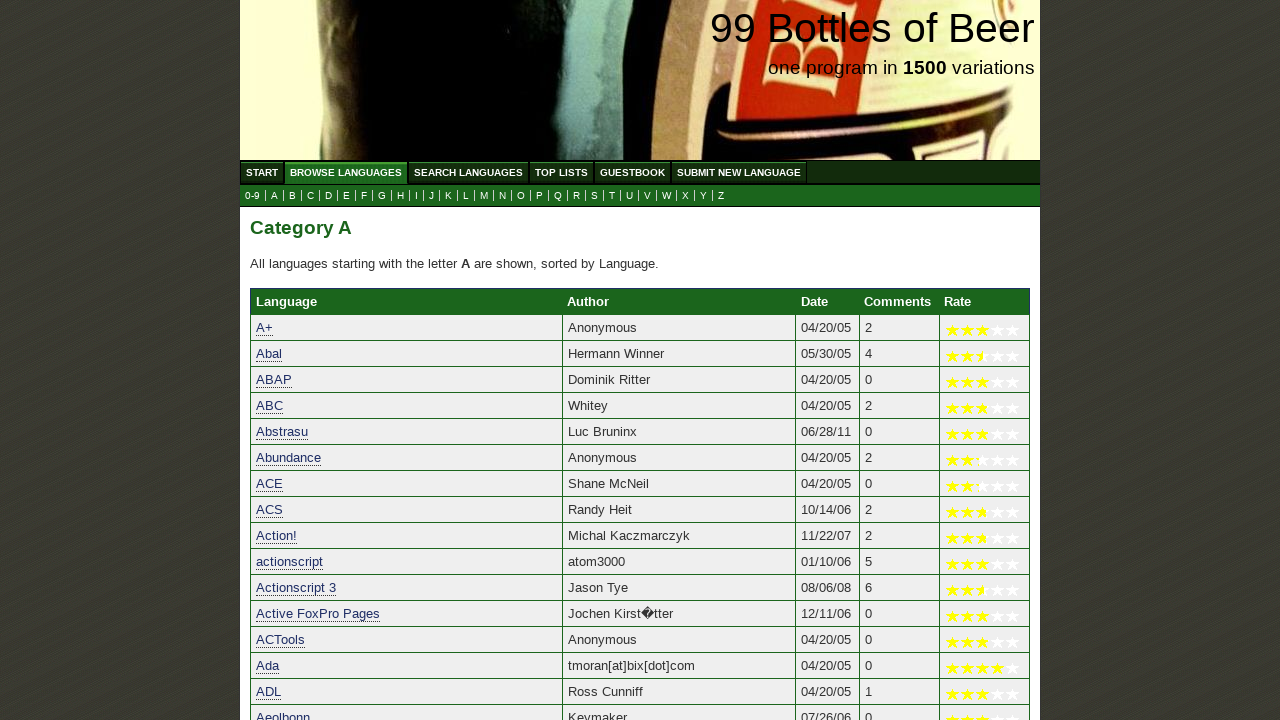

Clicked on letter 'B' in submenu at (292, 196) on xpath=//ul[@id='submenu']//a[@href='b.html']
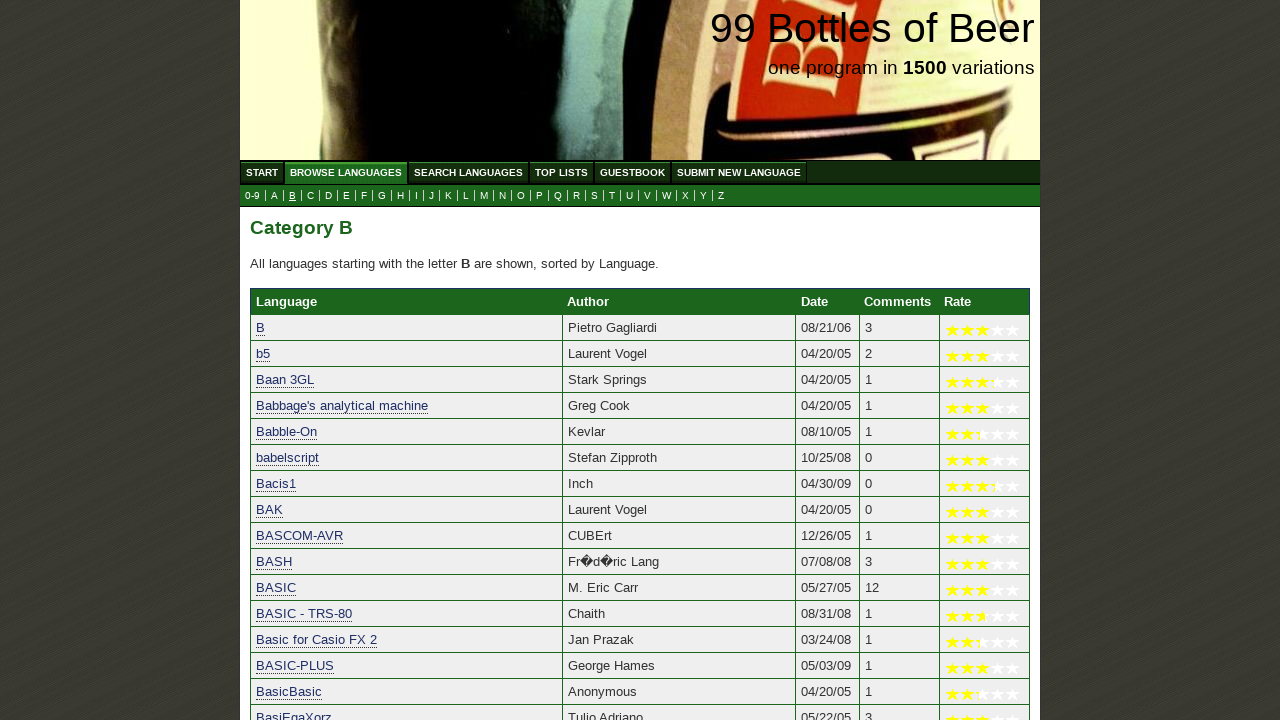

Category B heading loaded
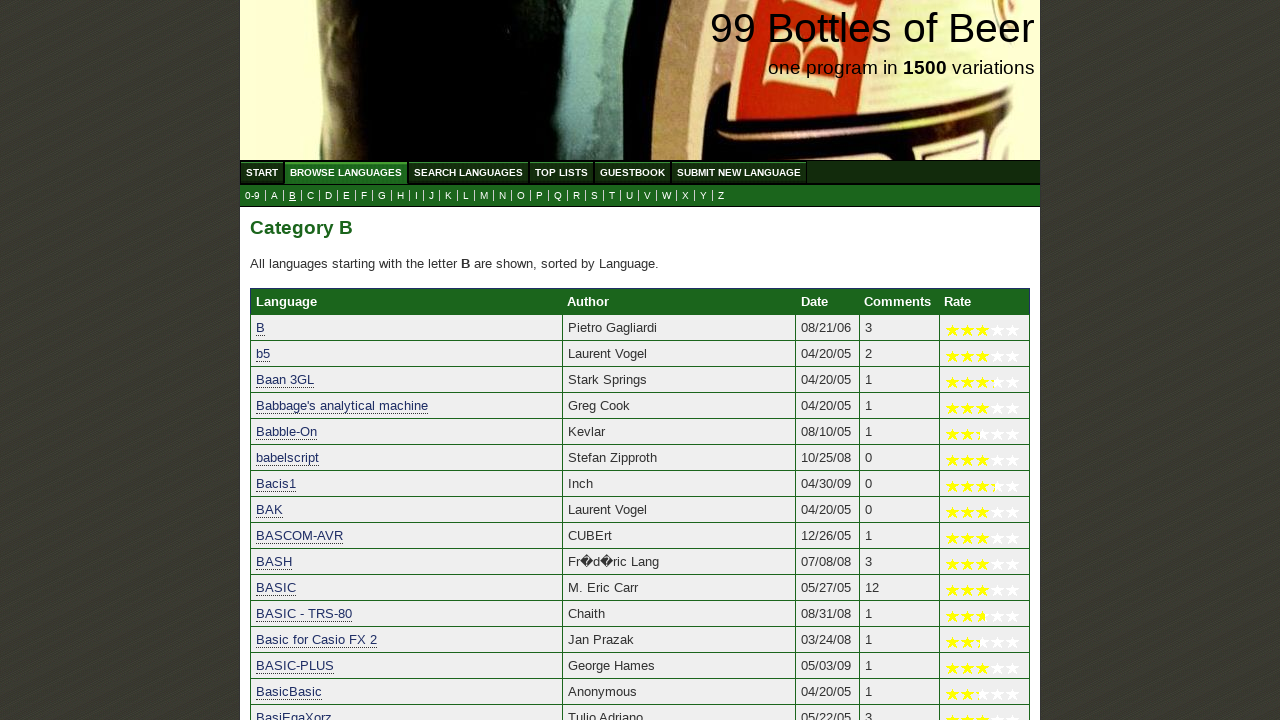

Languages starting with B are displayed in the table
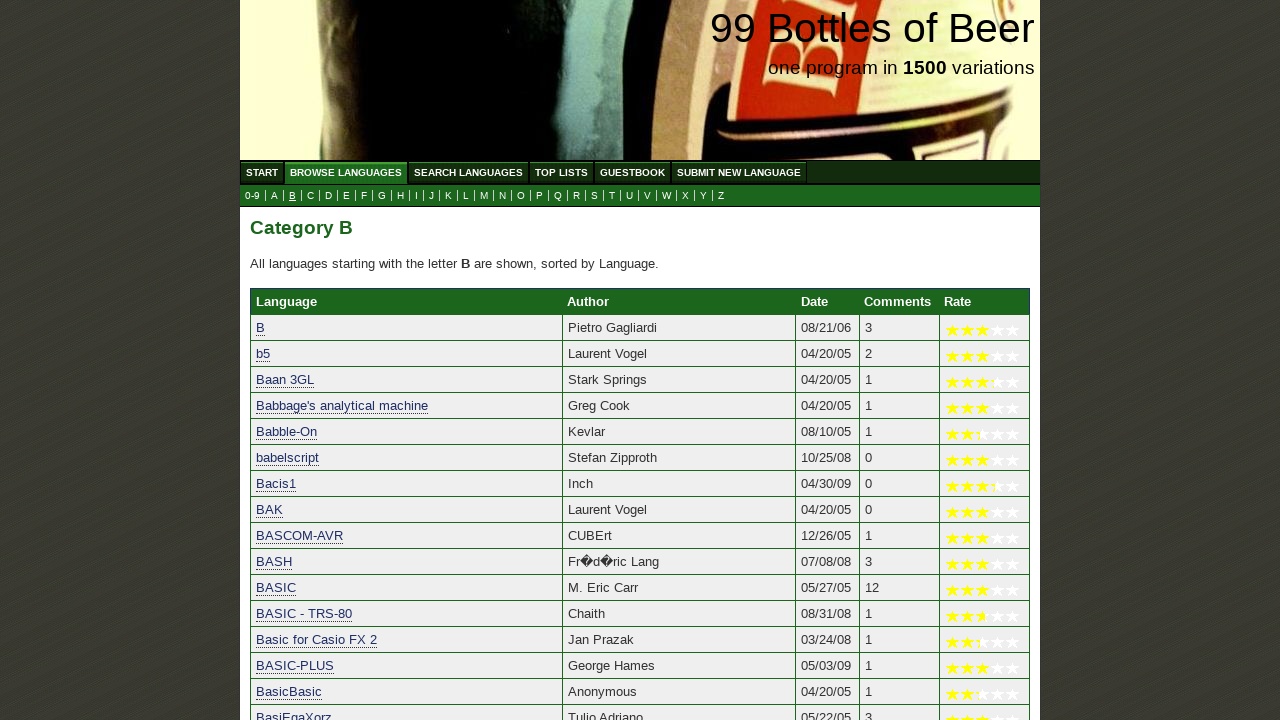

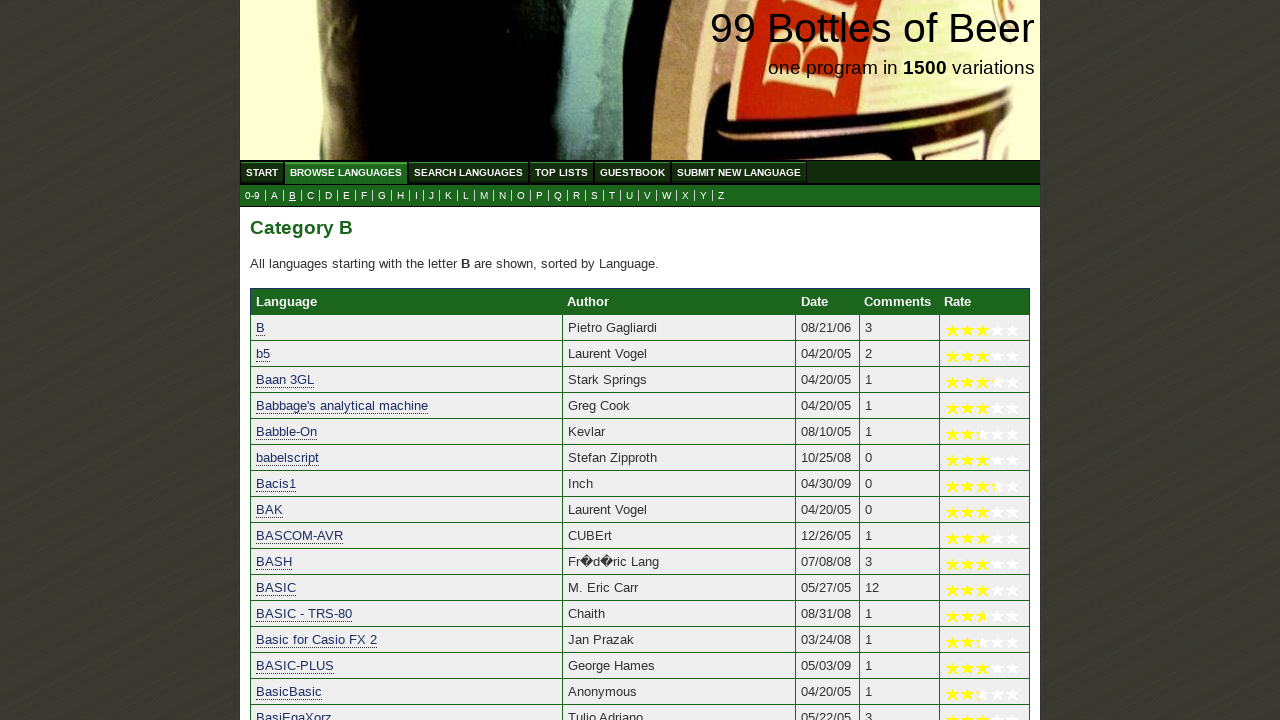